Tests right-click context menu functionality by performing a right-click action on the Sortable link element

Starting URL: https://jqueryui.com/resizable/

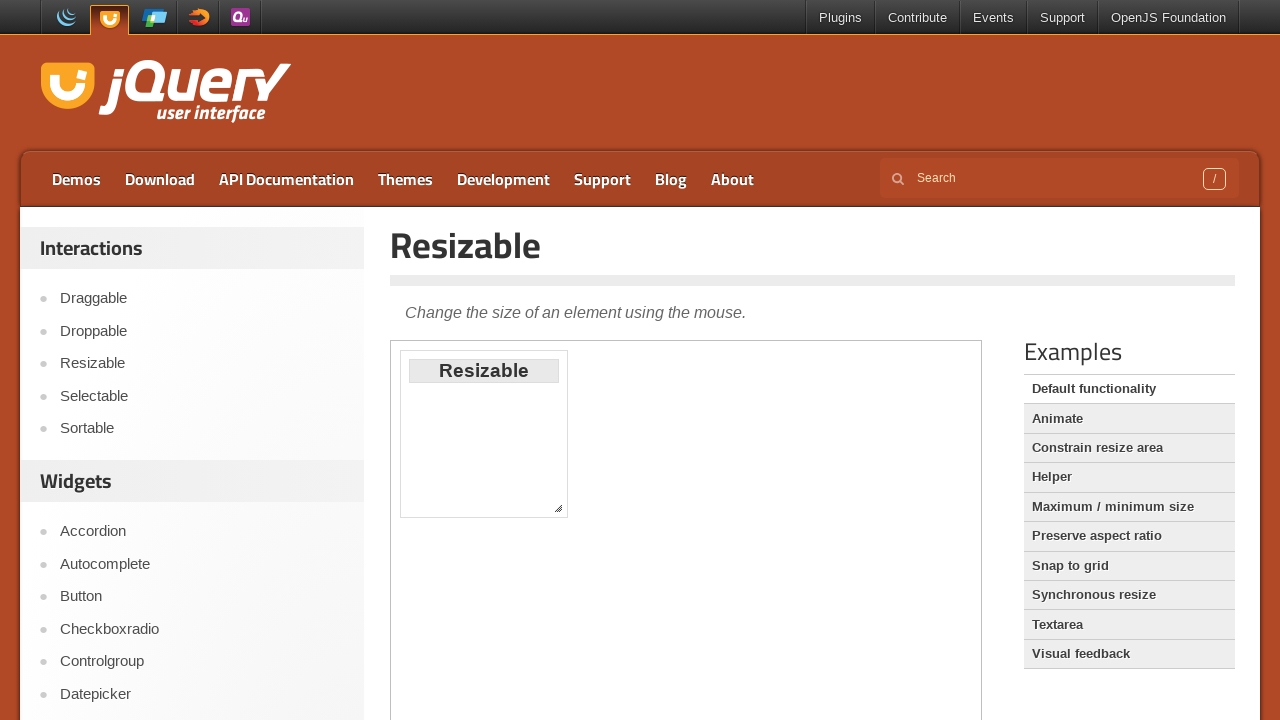

Right-clicked on the Sortable link element to open context menu at (202, 429) on a:text('Sortable')
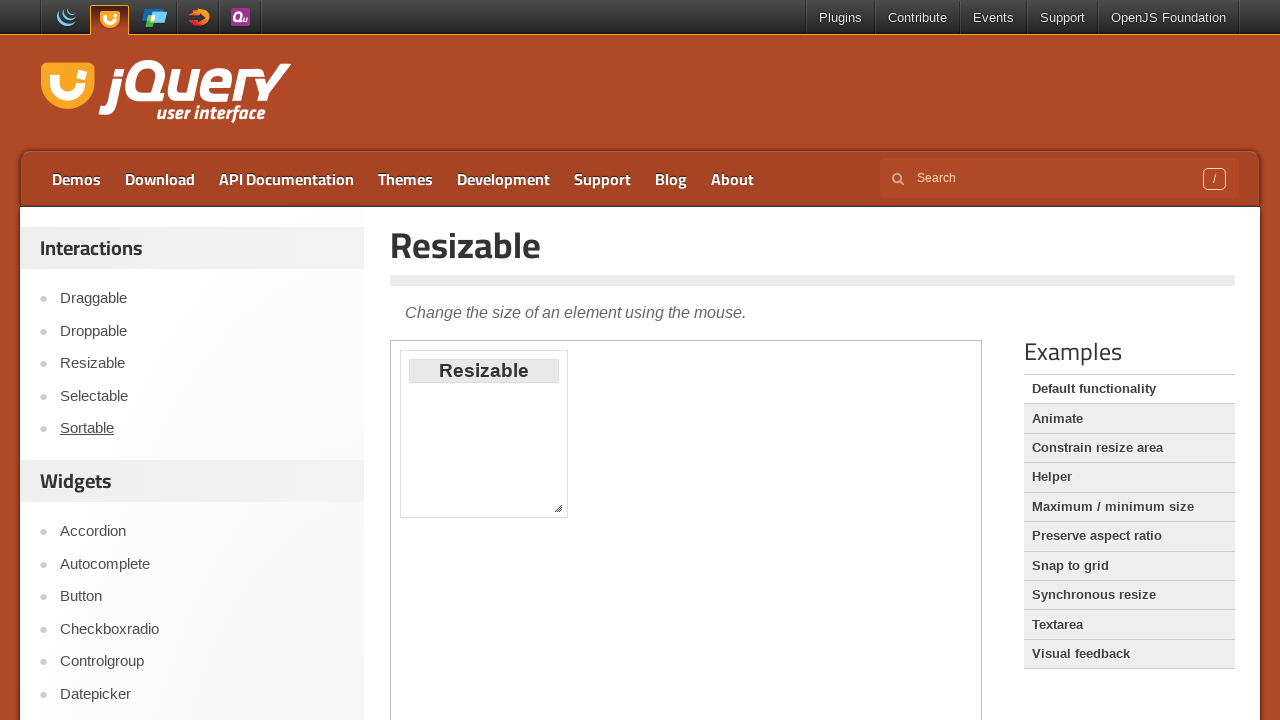

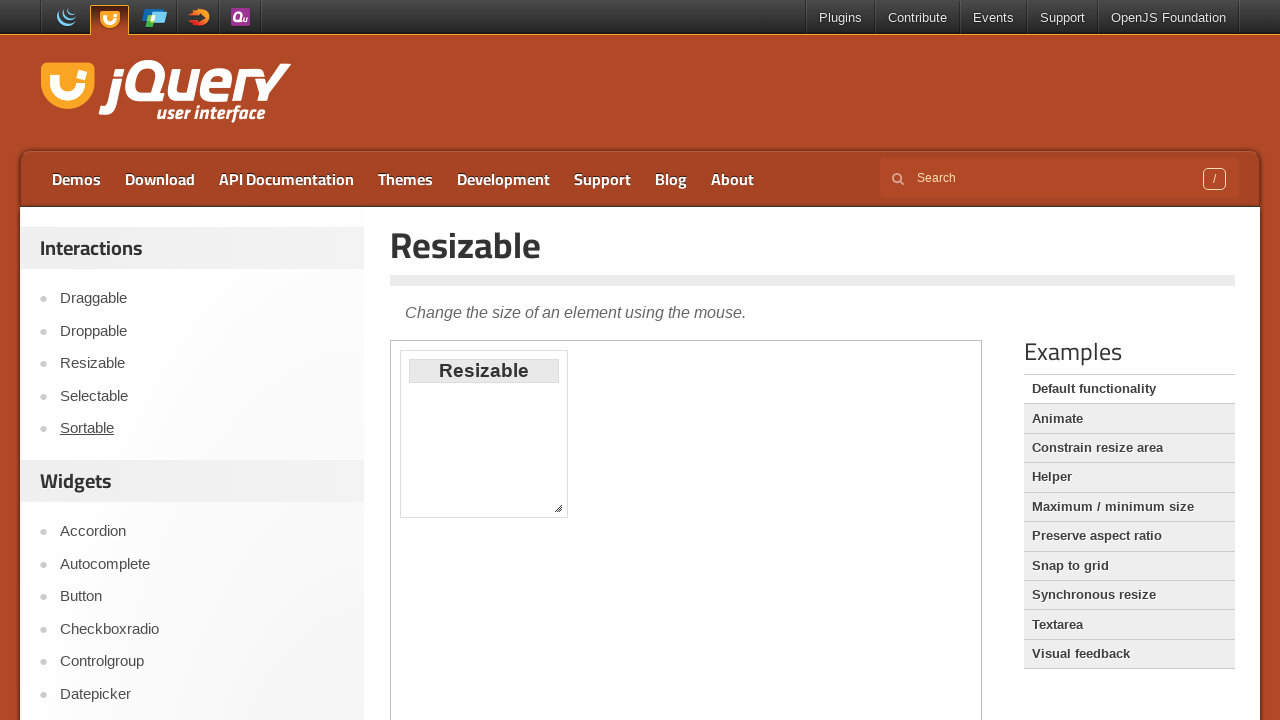